Navigates to a dashboard page and performs horizontal scrolling to the left

Starting URL: https://dashboards.handmadeinteractive.com/jasonlove/

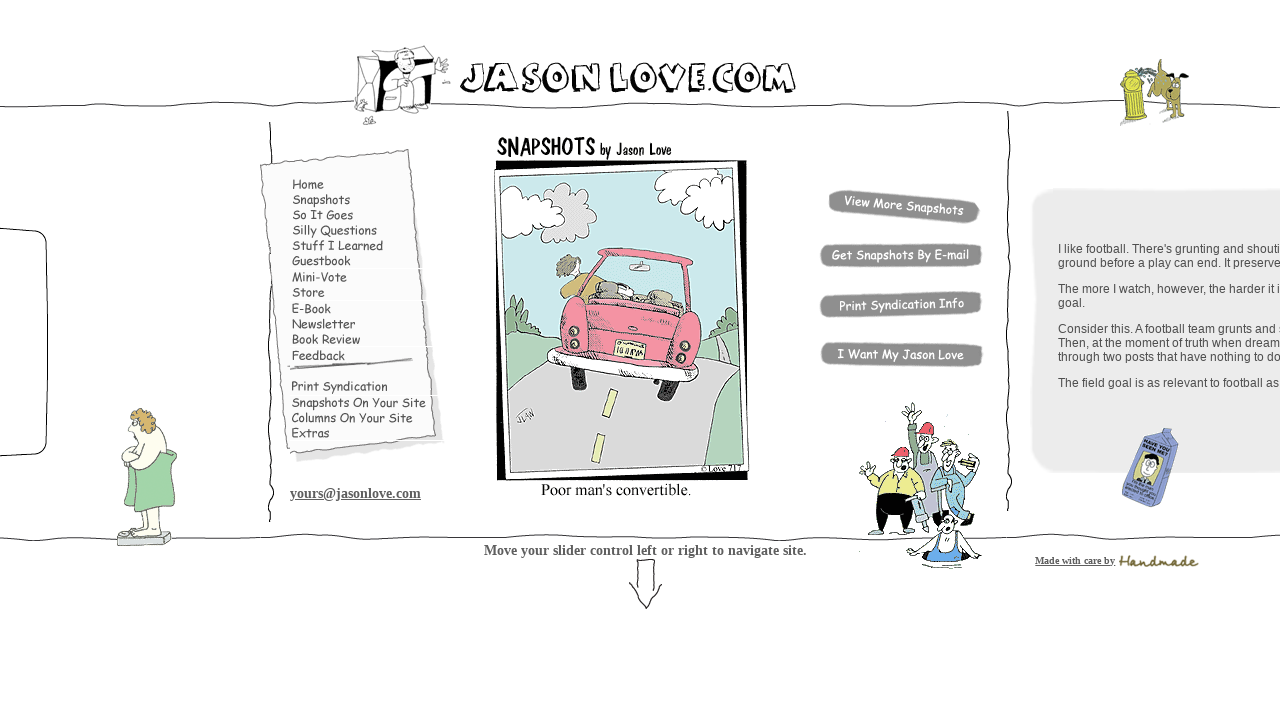

Waited for dashboard page to fully load
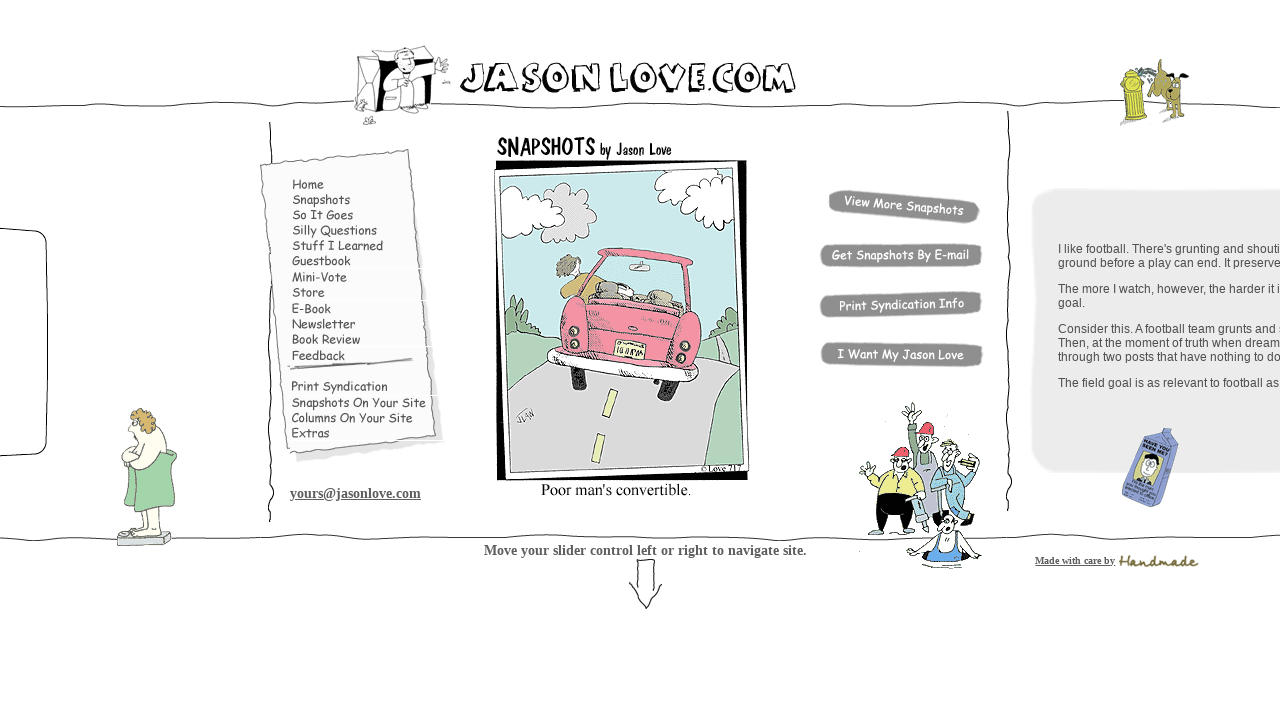

Scrolled horizontally left by 2000 pixels
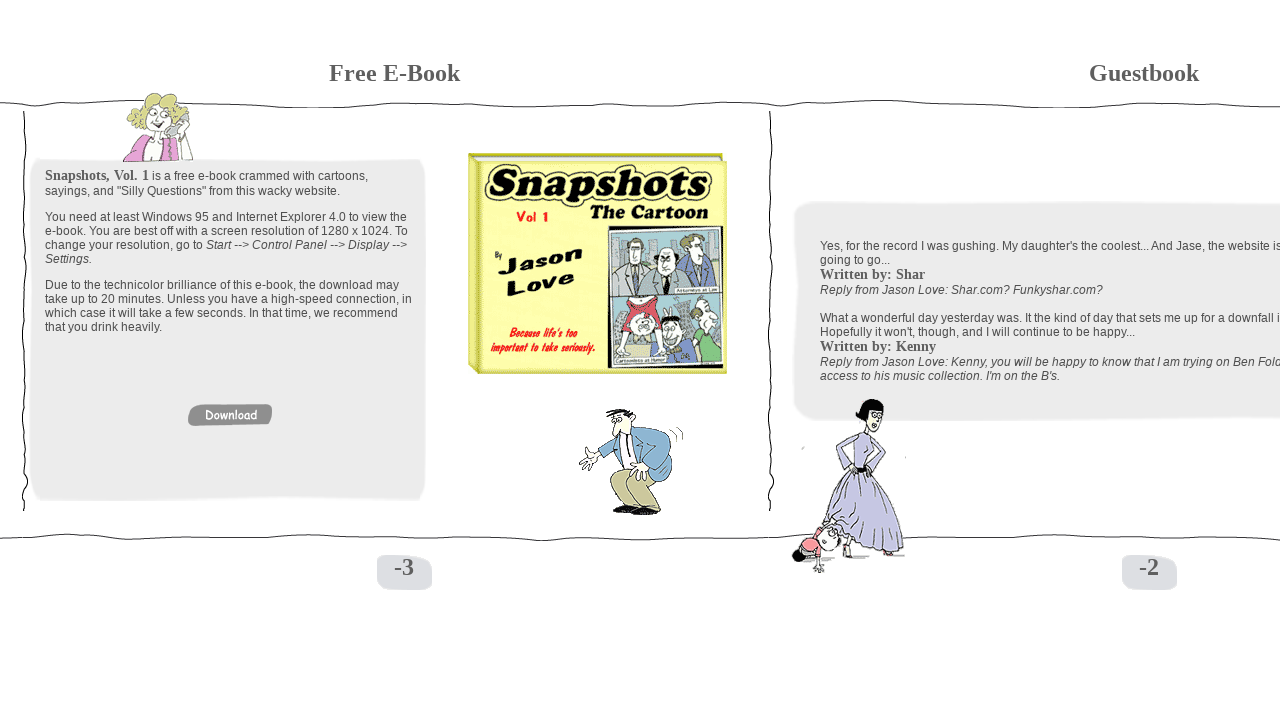

Waited to observe the scroll effect
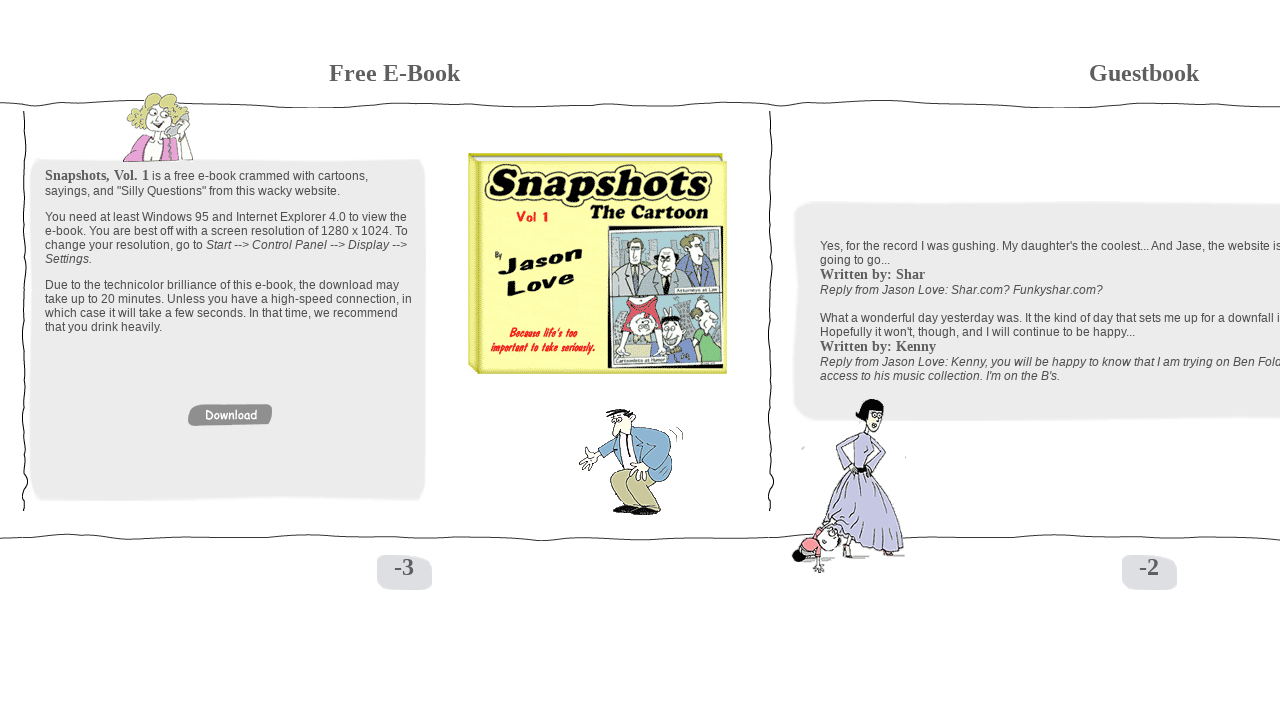

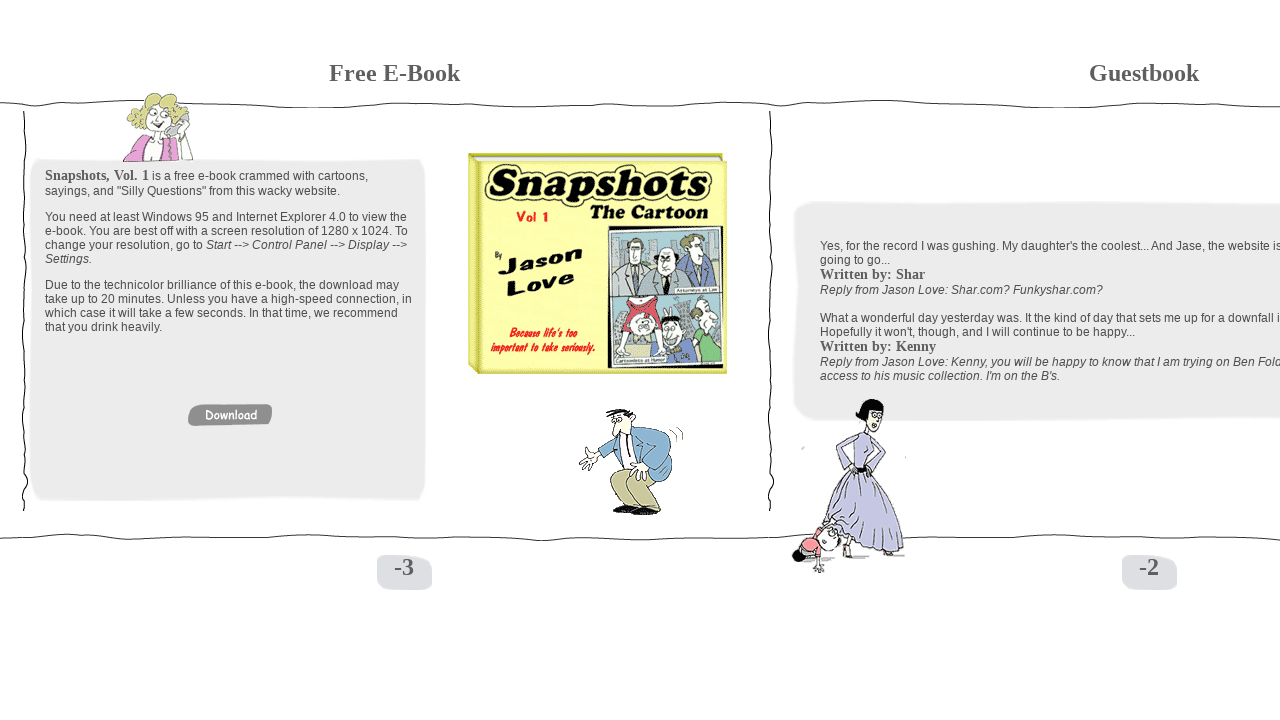